Opens a form page, switches to a new tab to fetch course text from another page, then returns to fill the form with the fetched text

Starting URL: https://rahulshettyacademy.com/angularpractice/

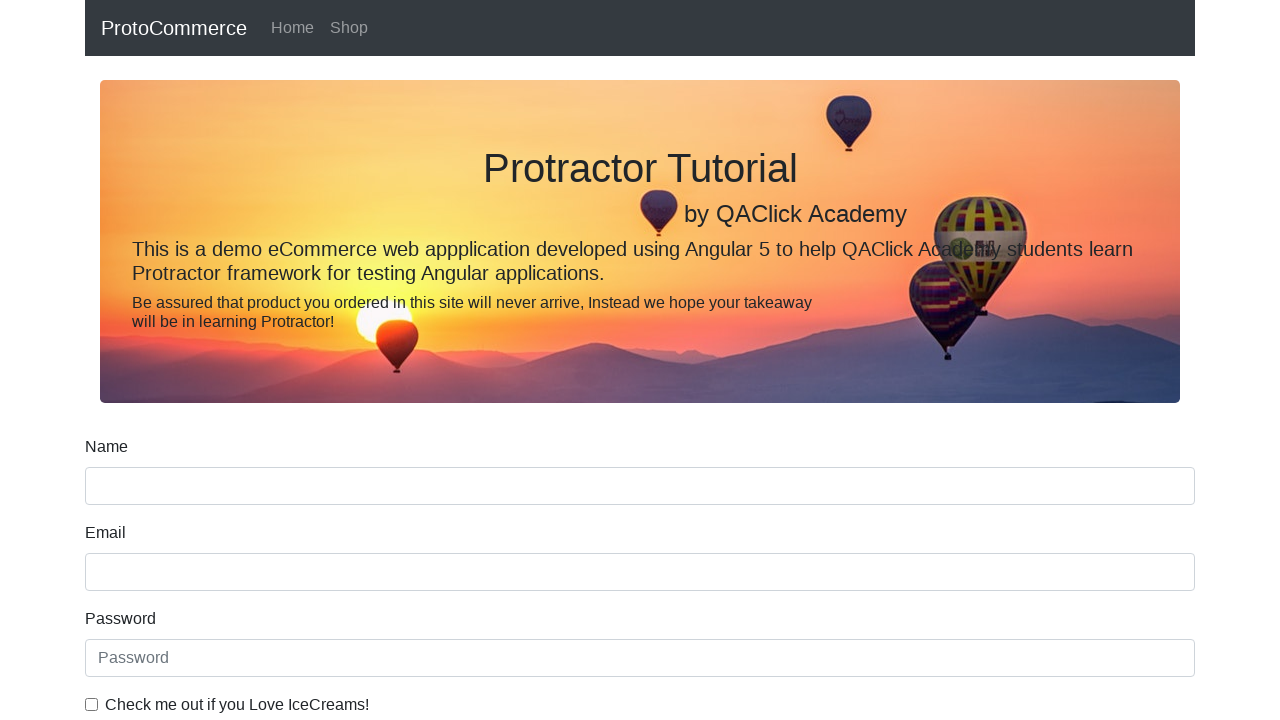

Navigated to Angular practice form page
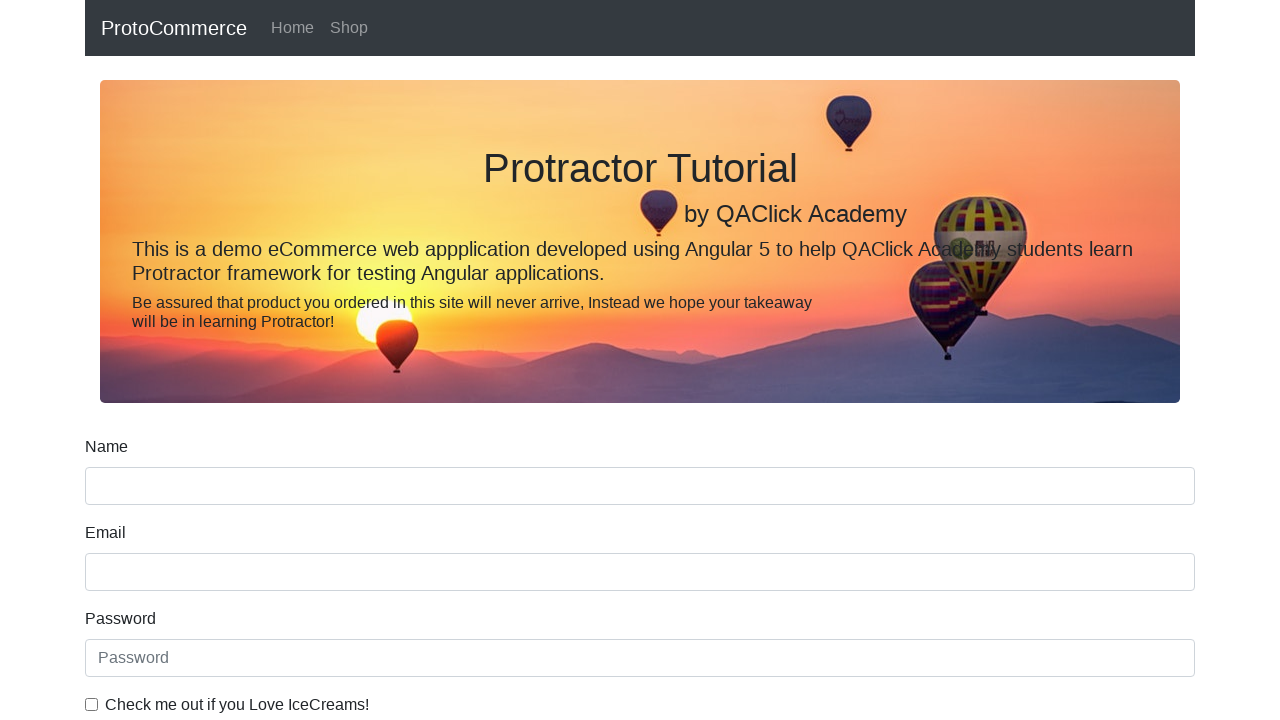

Opened a new tab/window
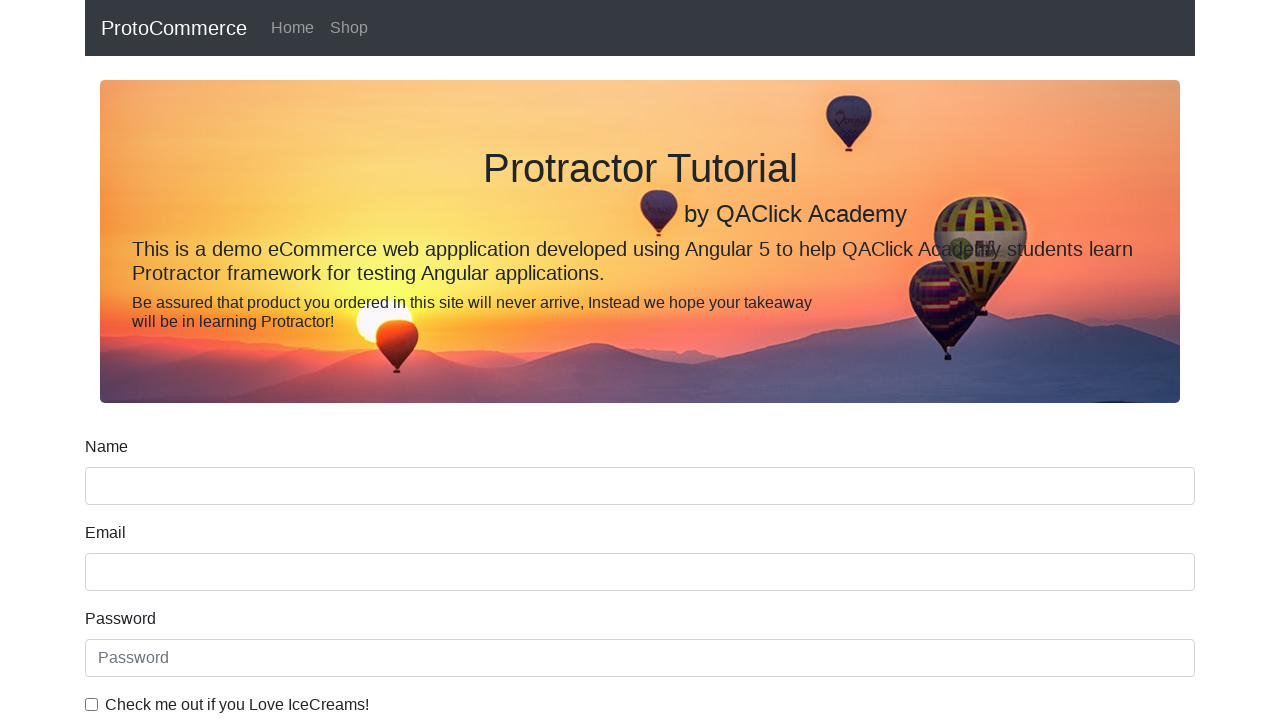

Navigated new tab to Rahul Shetty Academy homepage
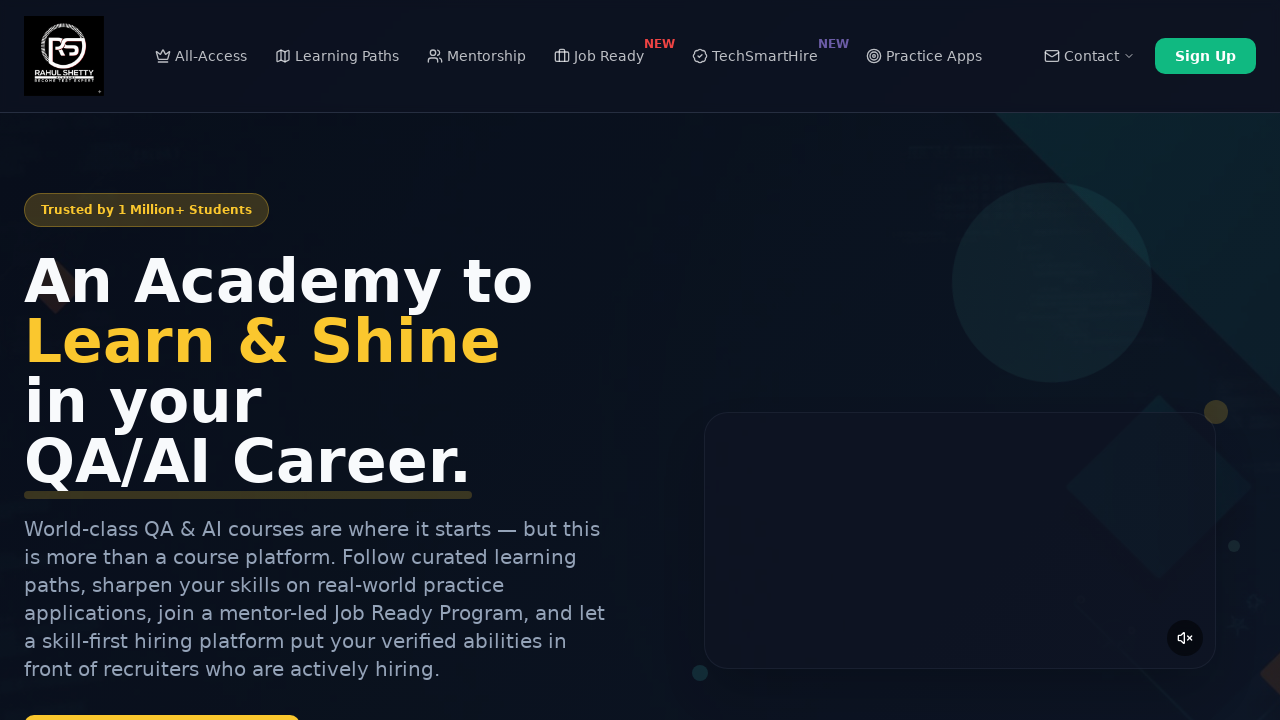

Located course links on the page
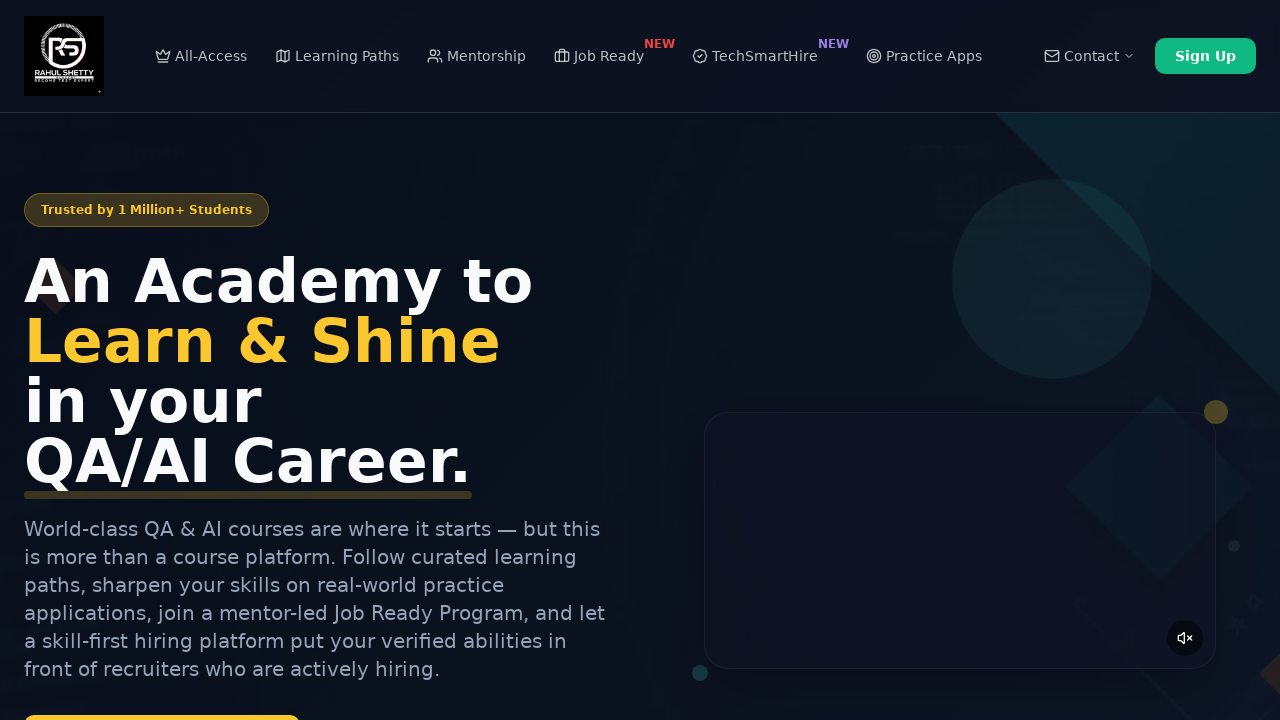

Fetched text content from second course link
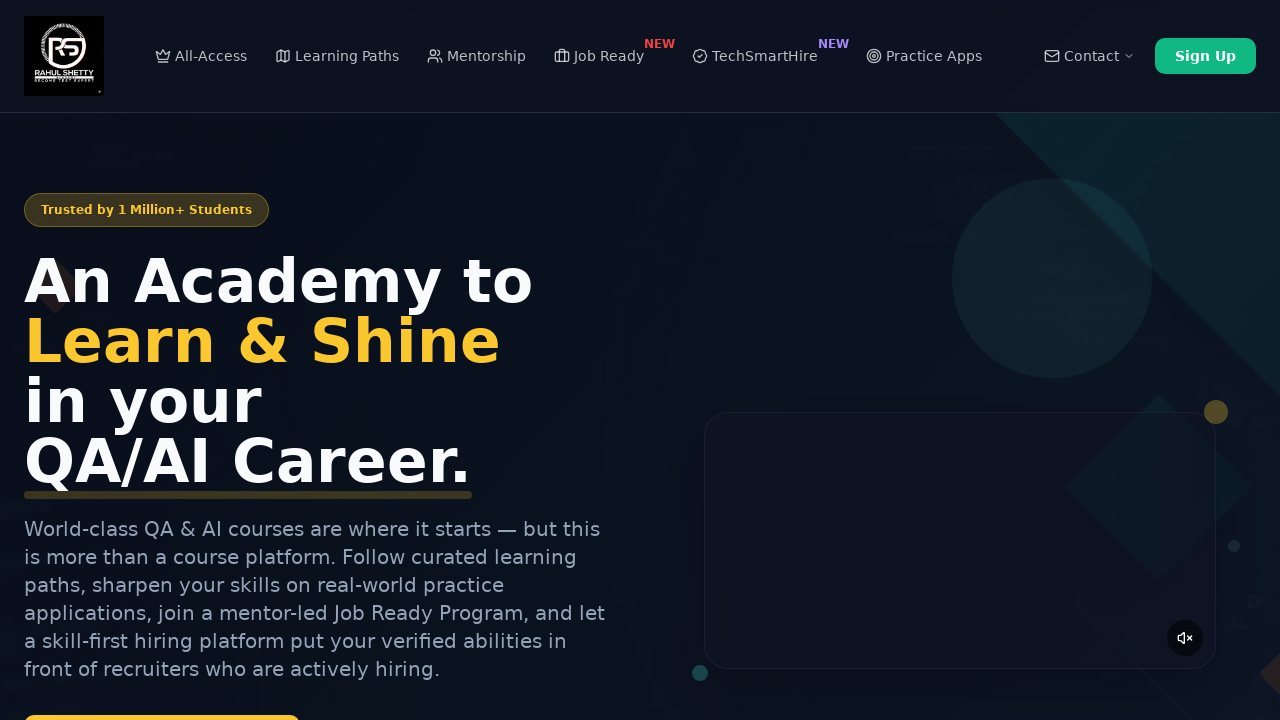

Closed the new tab
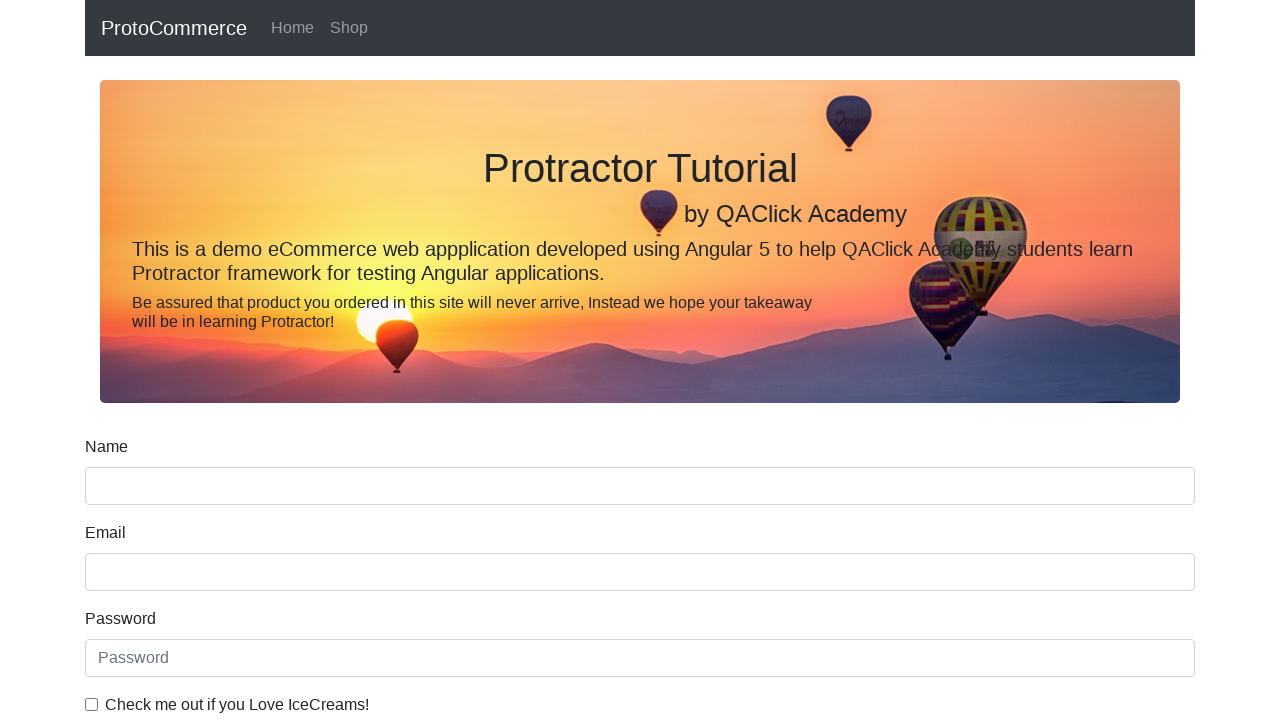

Filled name field in form with fetched course text on input[name='name']
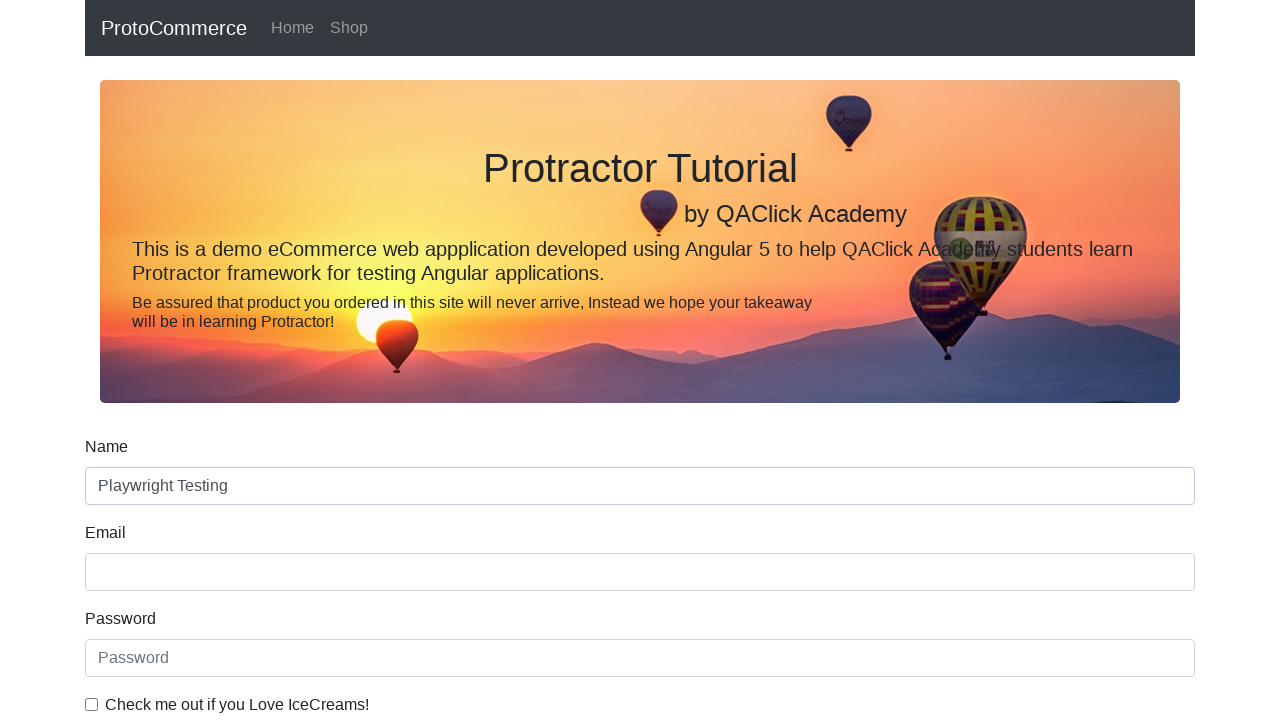

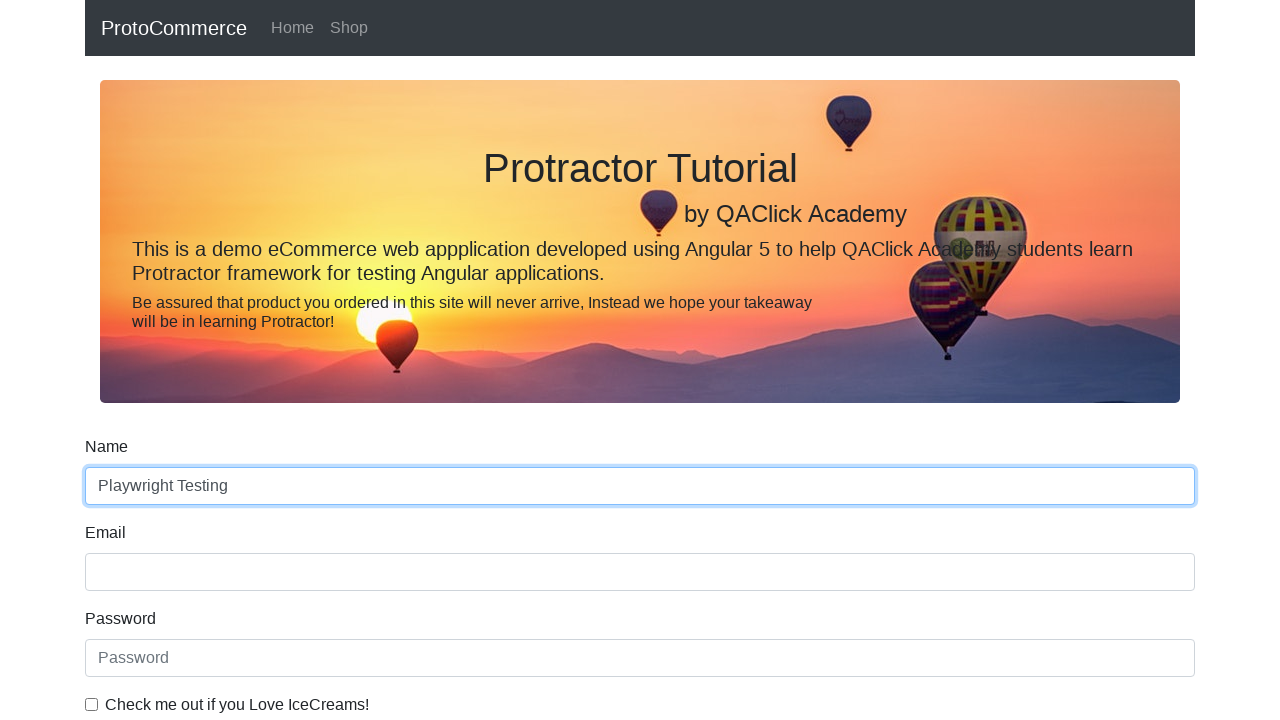